Tests A/B test opt-out by adding an opt-out cookie before visiting the AB test page, then verifying the heading shows no A/B test is running.

Starting URL: http://the-internet.herokuapp.com

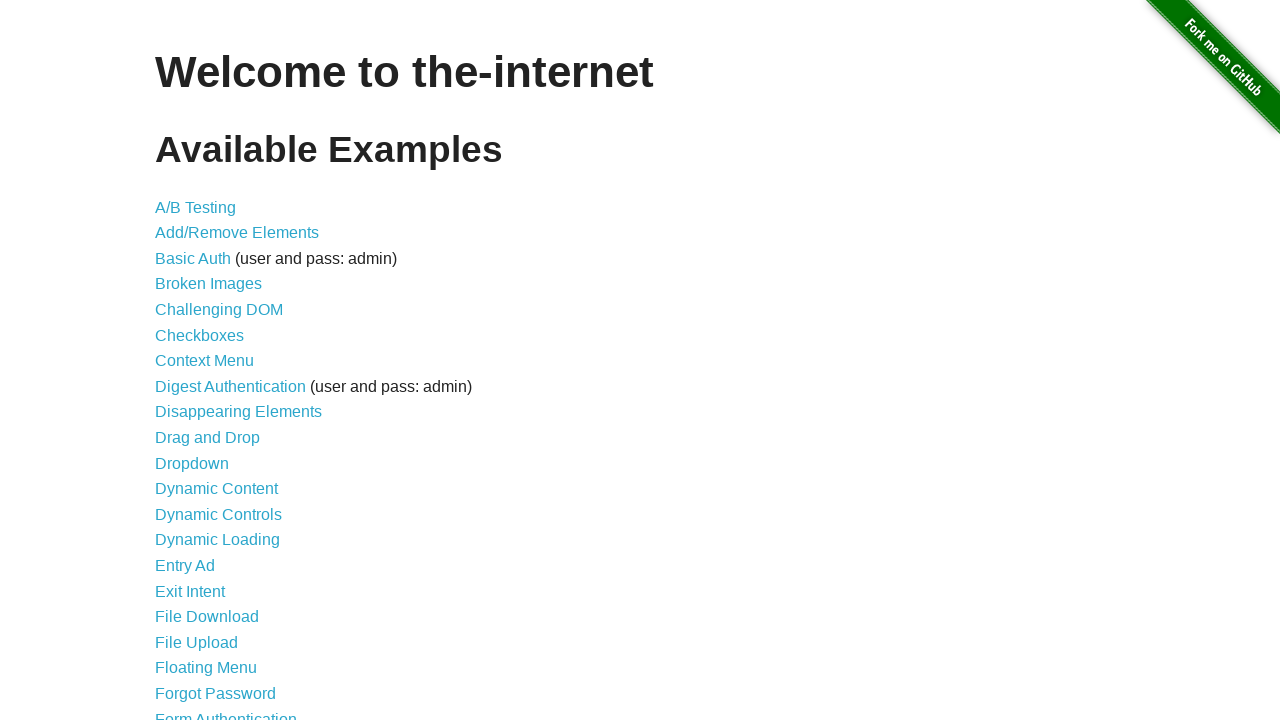

Added optimizelyOptOut cookie to opt out of A/B test
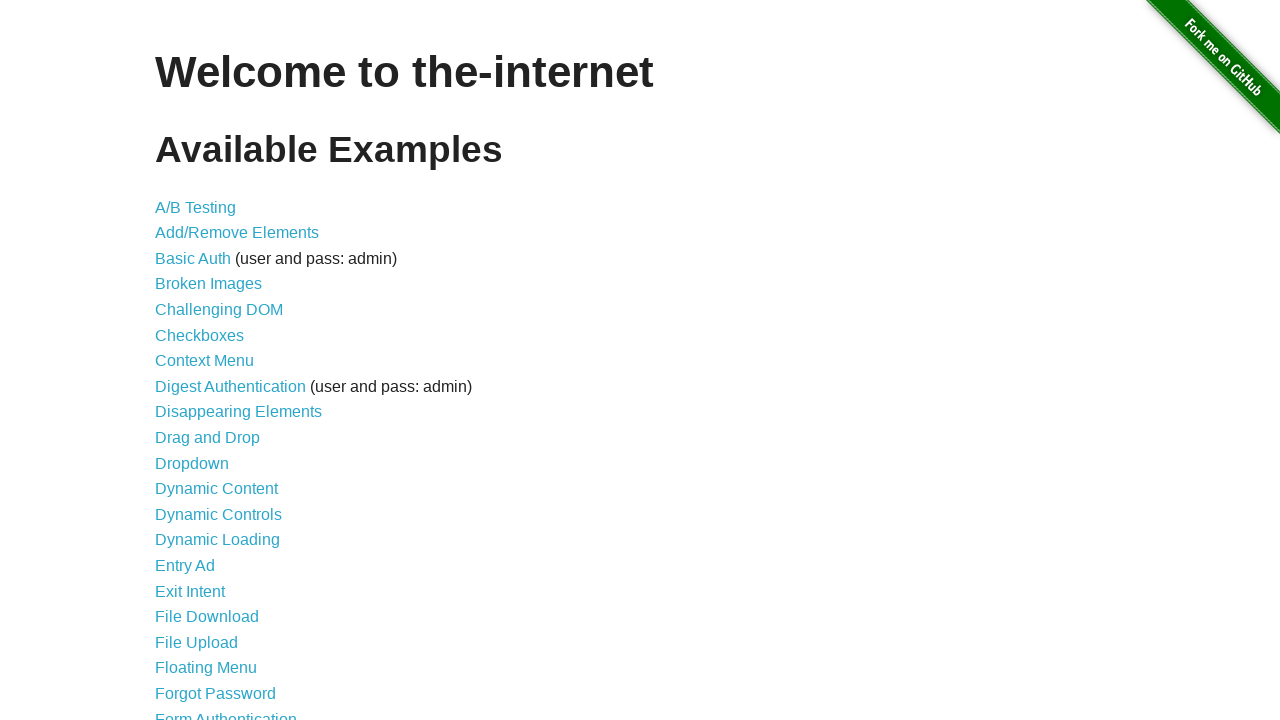

Navigated to A/B test page
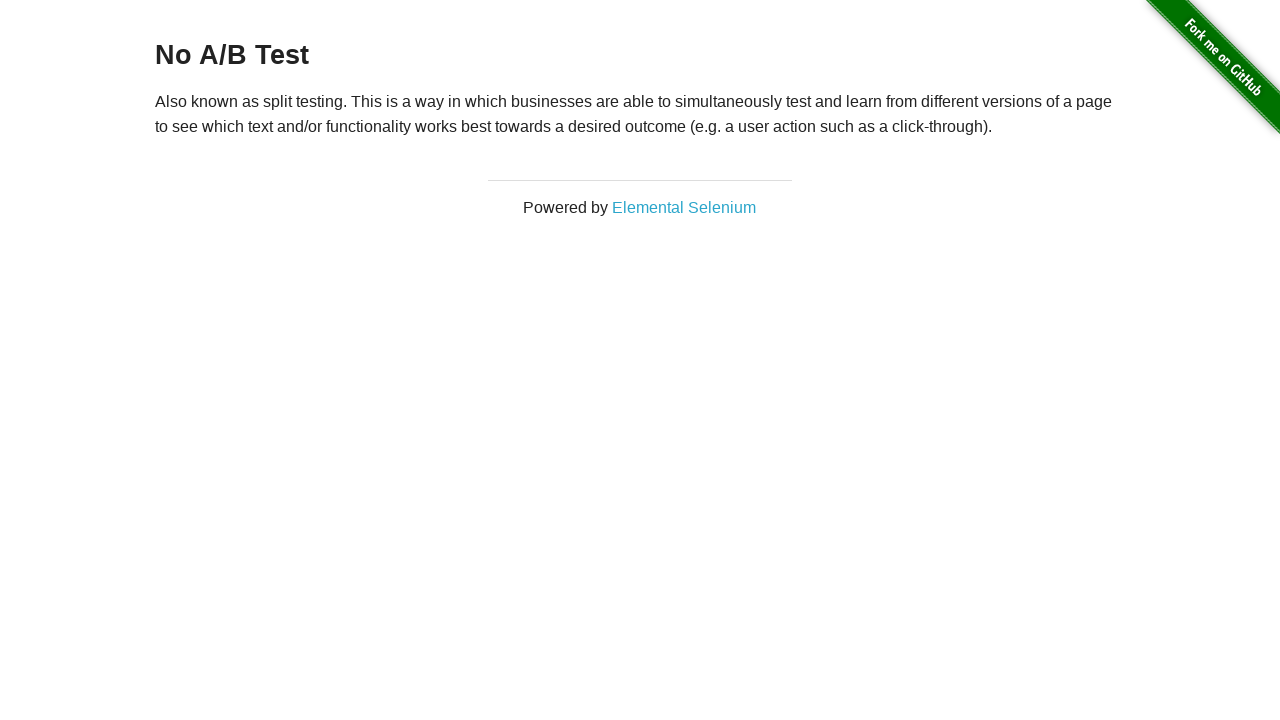

Waited for h3 heading to load
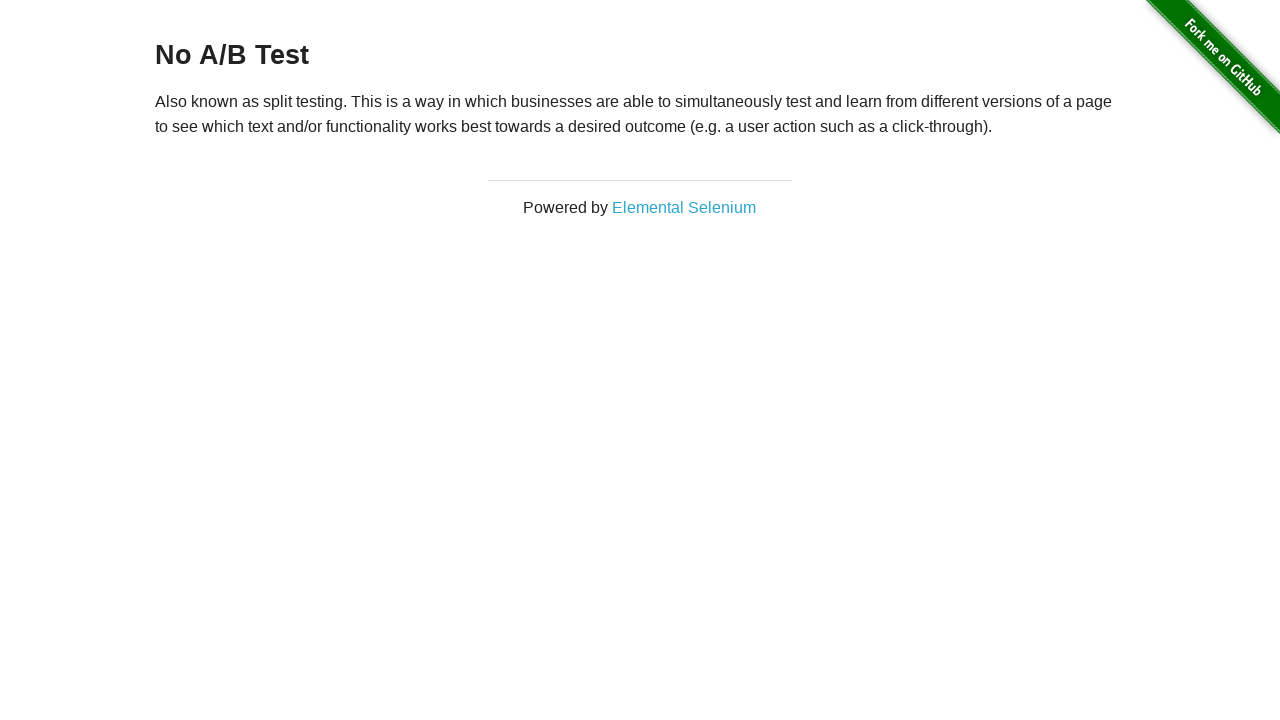

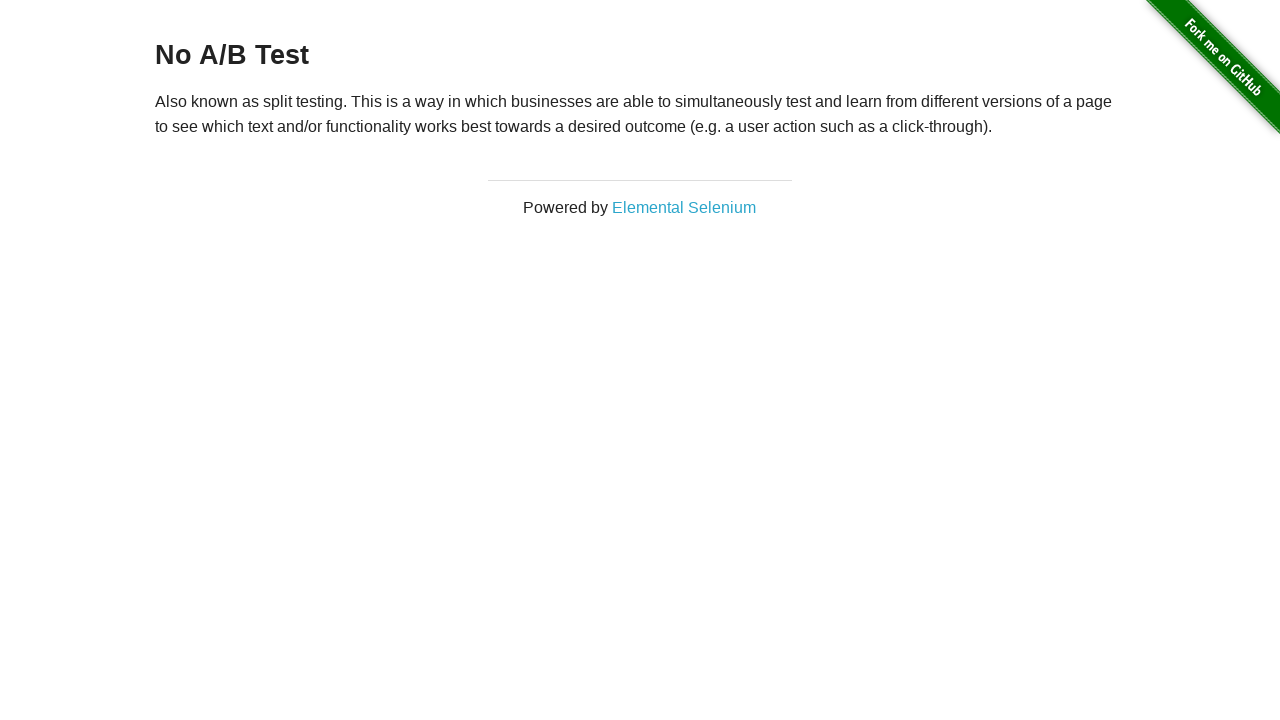